Tests the DemoQA Text Box form by filling in full name, email, current address, and permanent address fields, then submitting the form and verifying the output displays the entered name.

Starting URL: https://demoqa.com/text-box

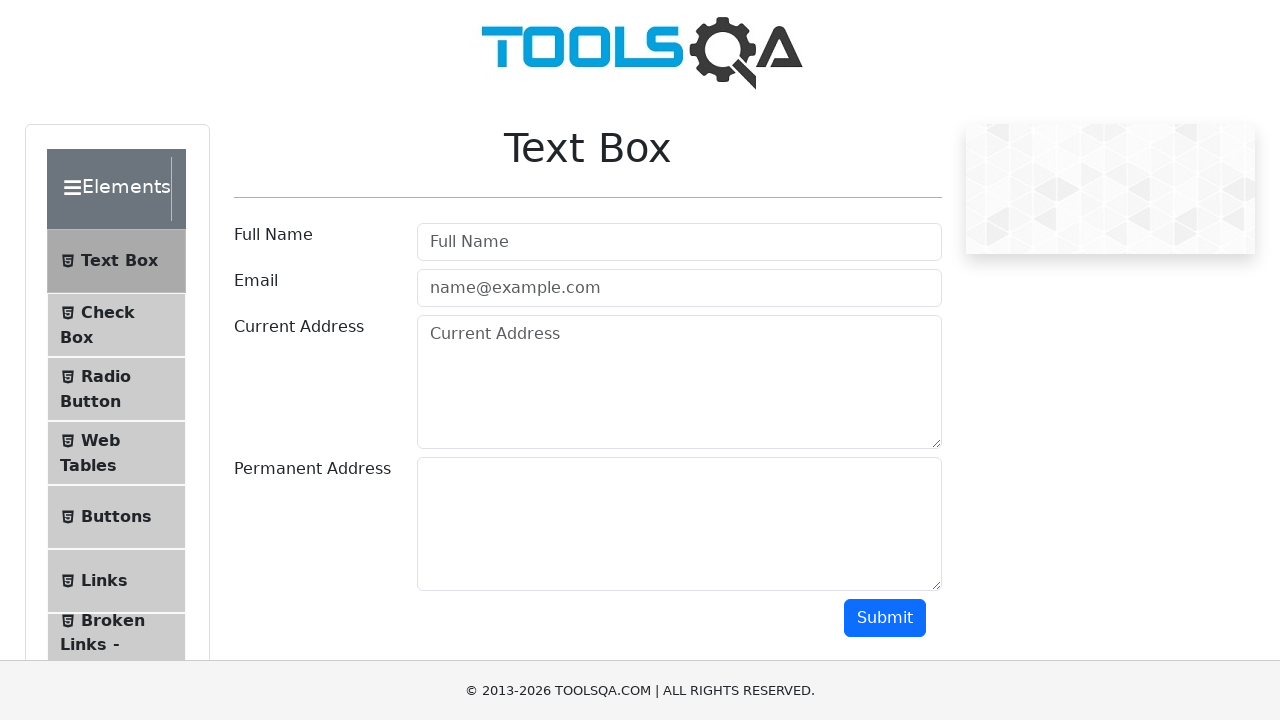

Filled Full Name field with 'John Doe' on #userName
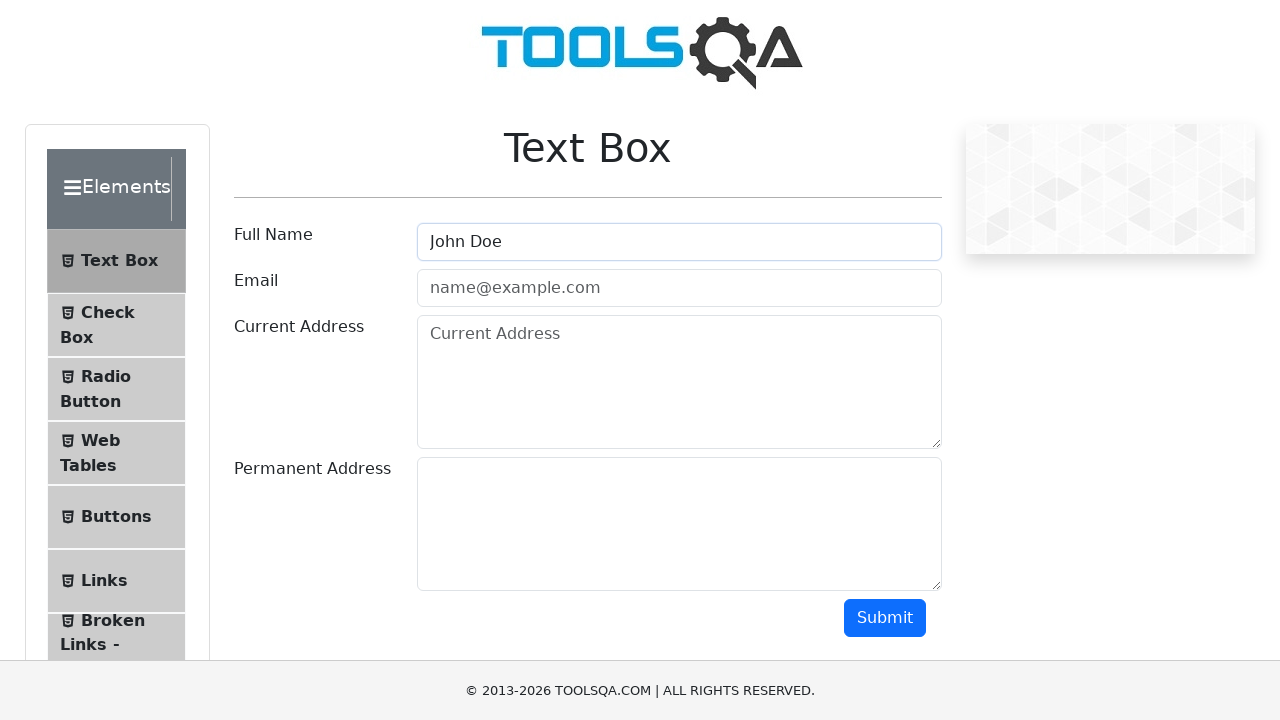

Filled Email field with 'john.doe@example.com' on #userEmail
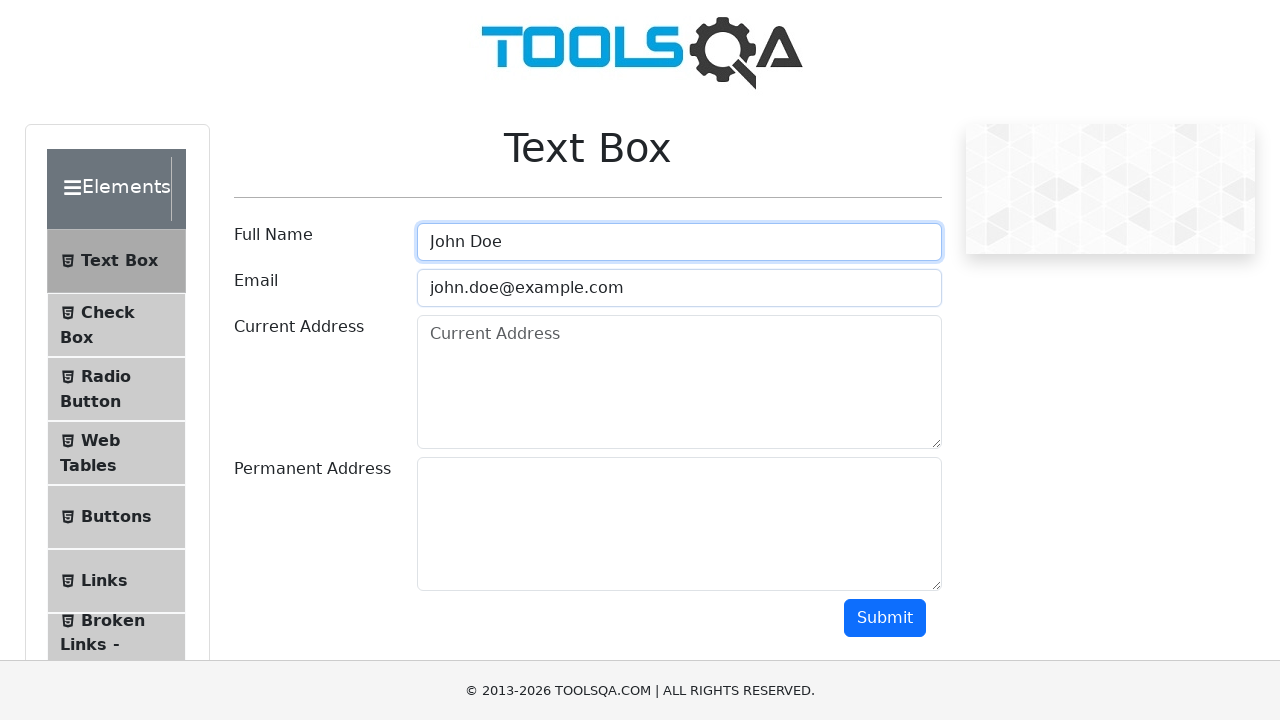

Filled Current Address field with '123 Main St, Anytown, USA' on #currentAddress
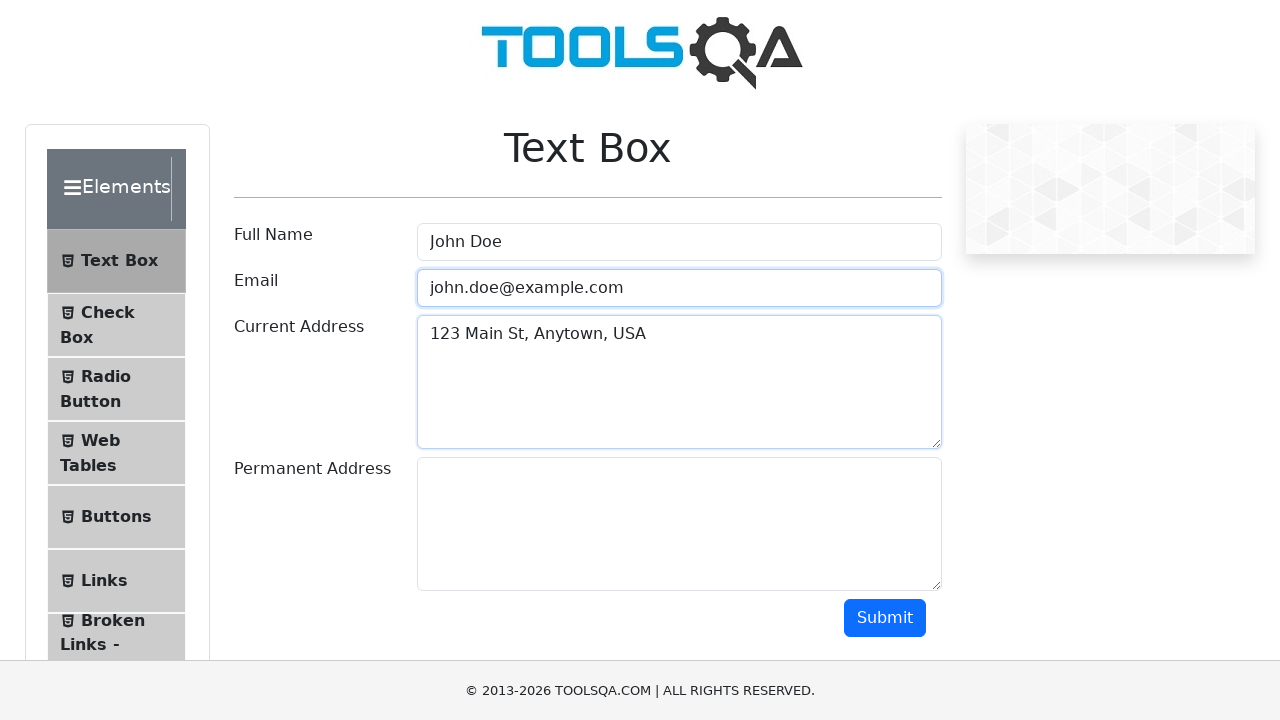

Filled Permanent Address field with '456 Another St, Othertown, USA' on #permanentAddress
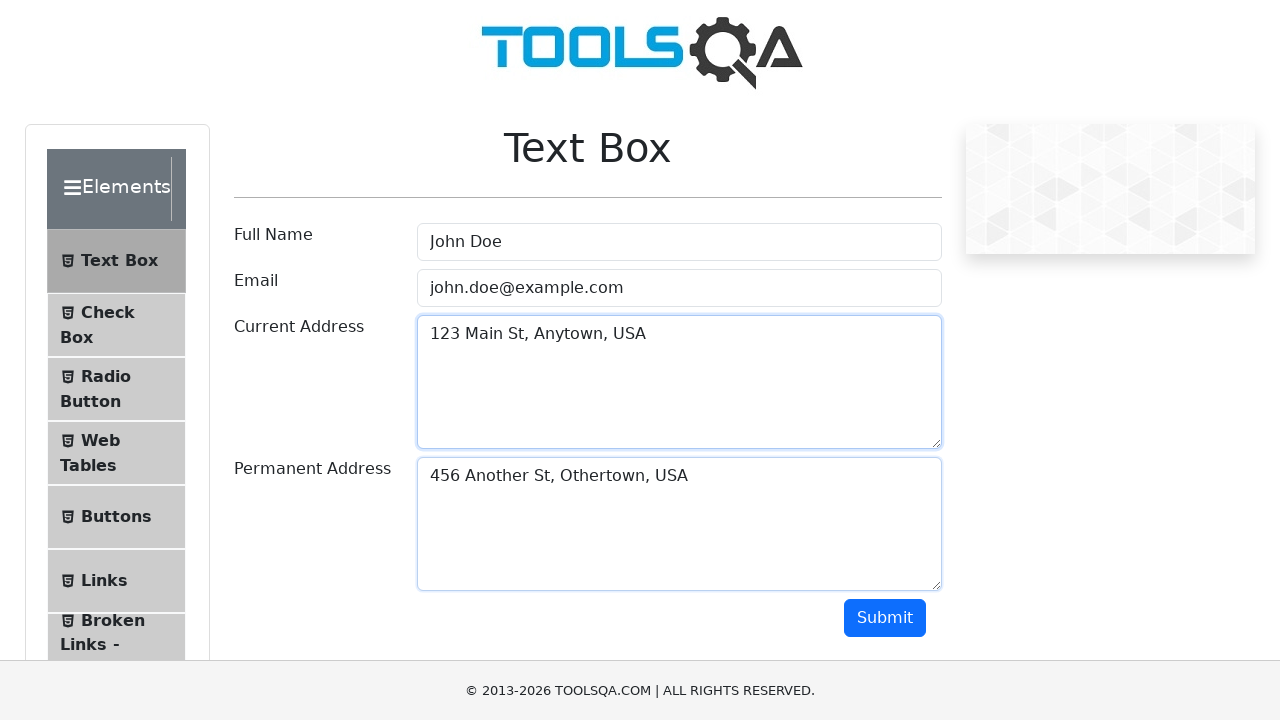

Clicked Submit button to submit the form at (885, 618) on #submit
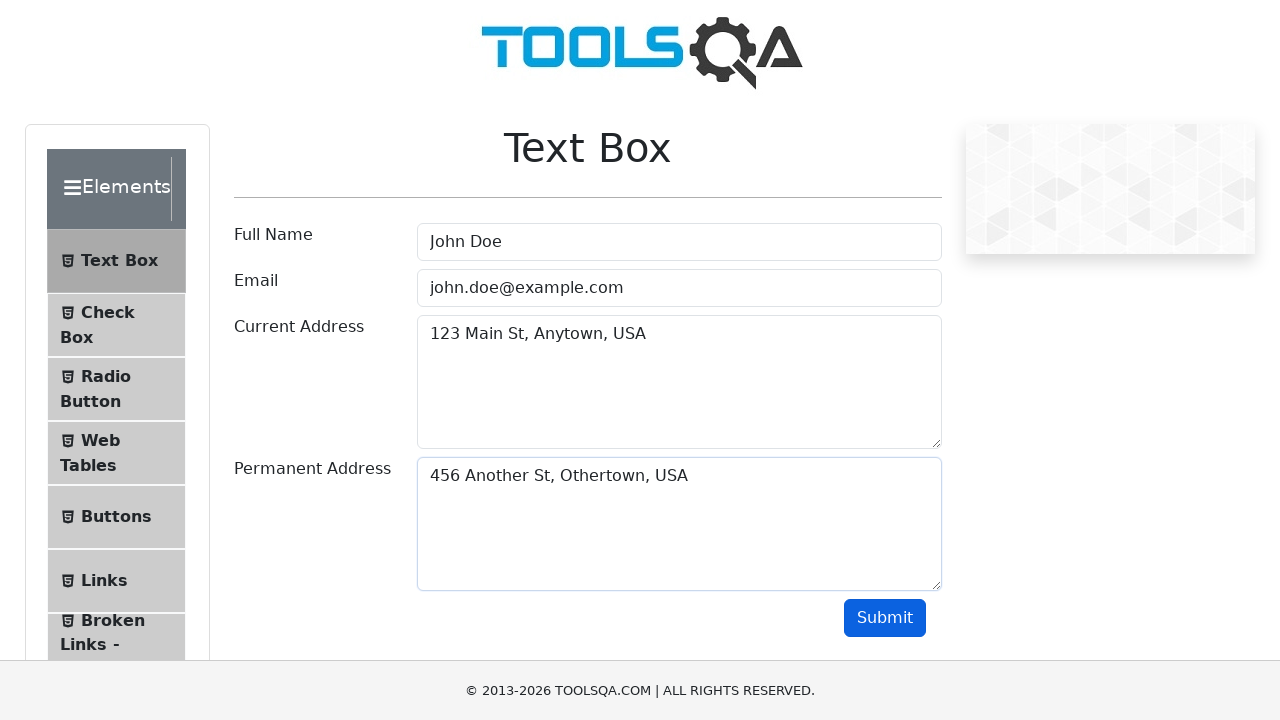

Output section loaded after form submission
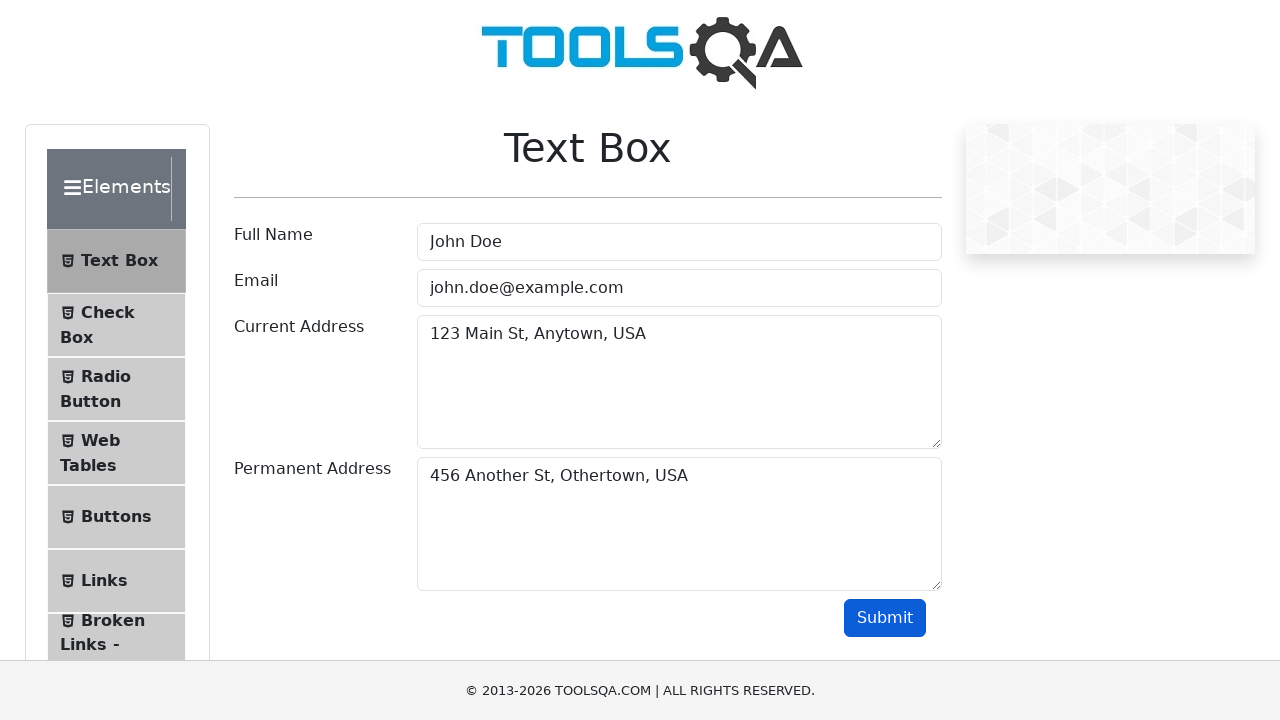

Located output name element
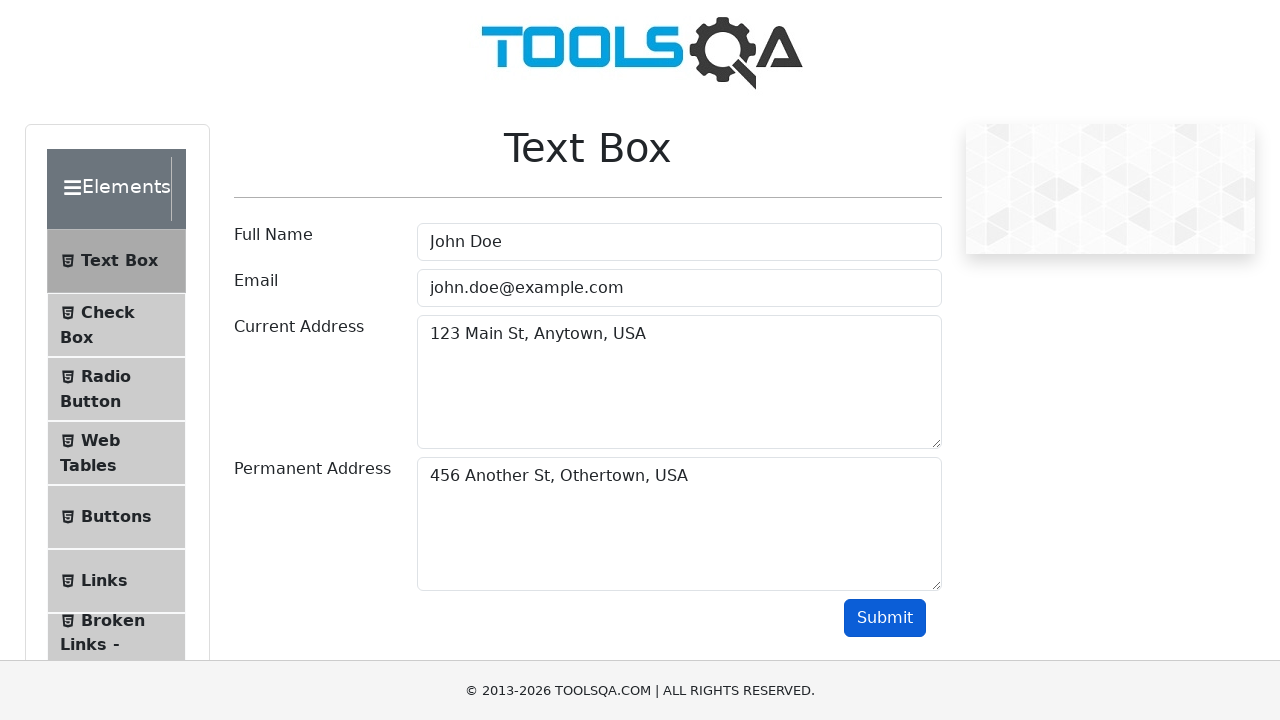

Output name element is visible and ready
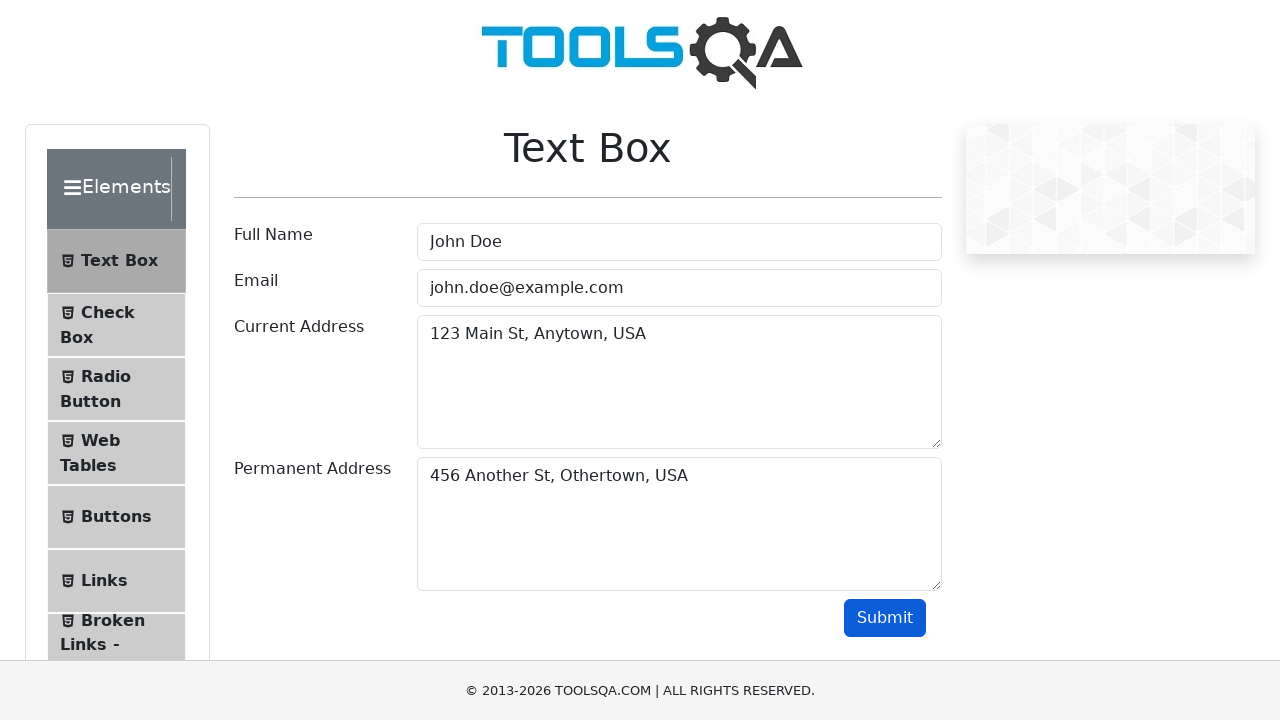

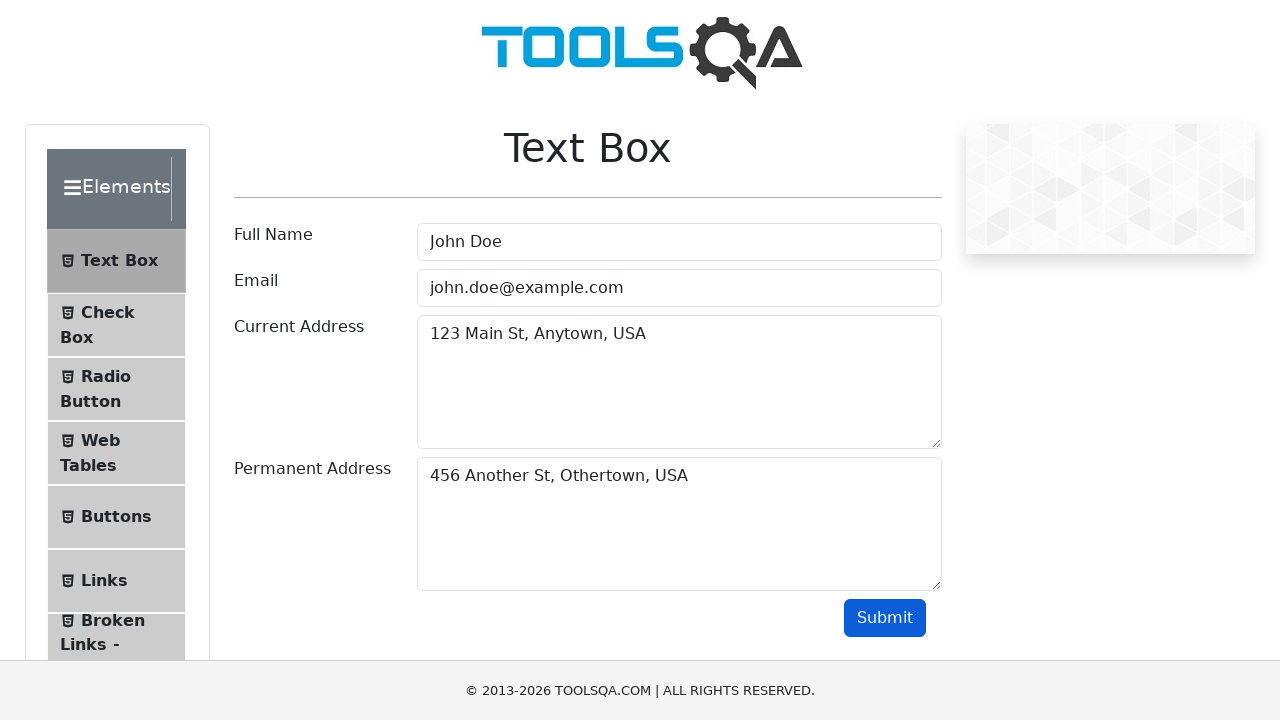